Tests browser window management by opening a new window, navigating to a different URL in the new window, then closing it and returning to the original window

Starting URL: https://the-internet.herokuapp.com/windows

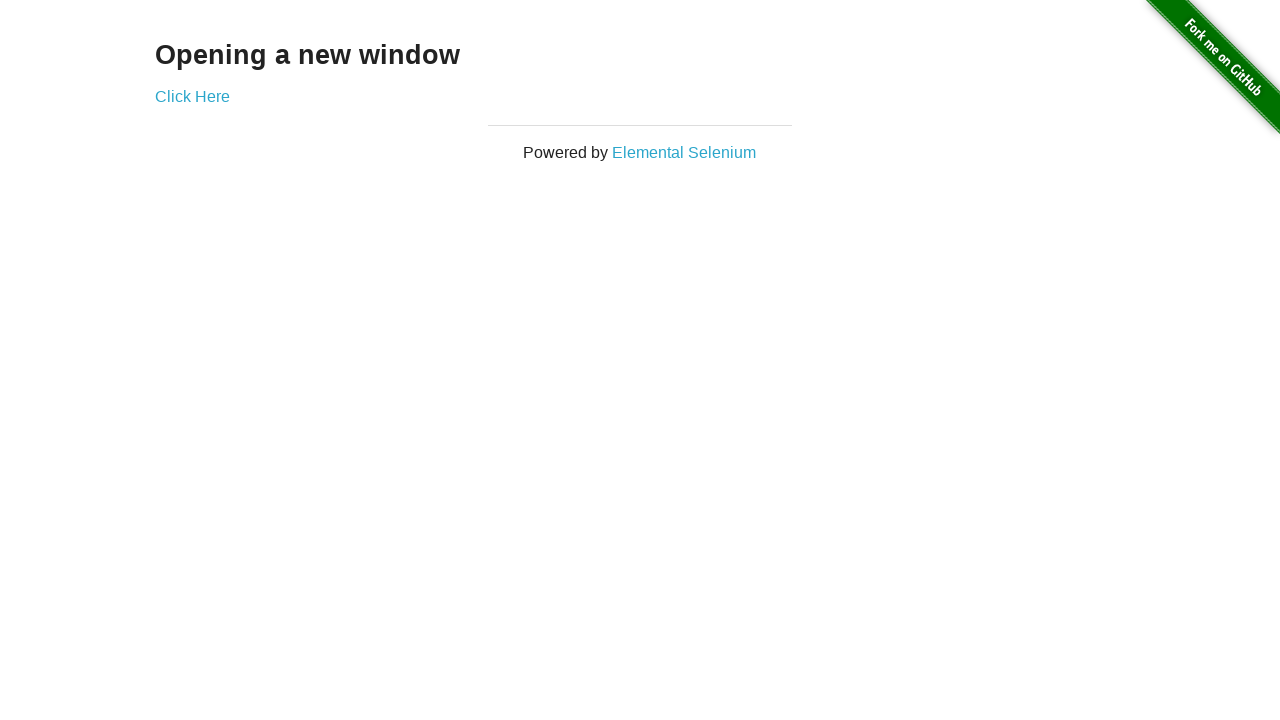

Stored handle of parent page at https://the-internet.herokuapp.com/windows
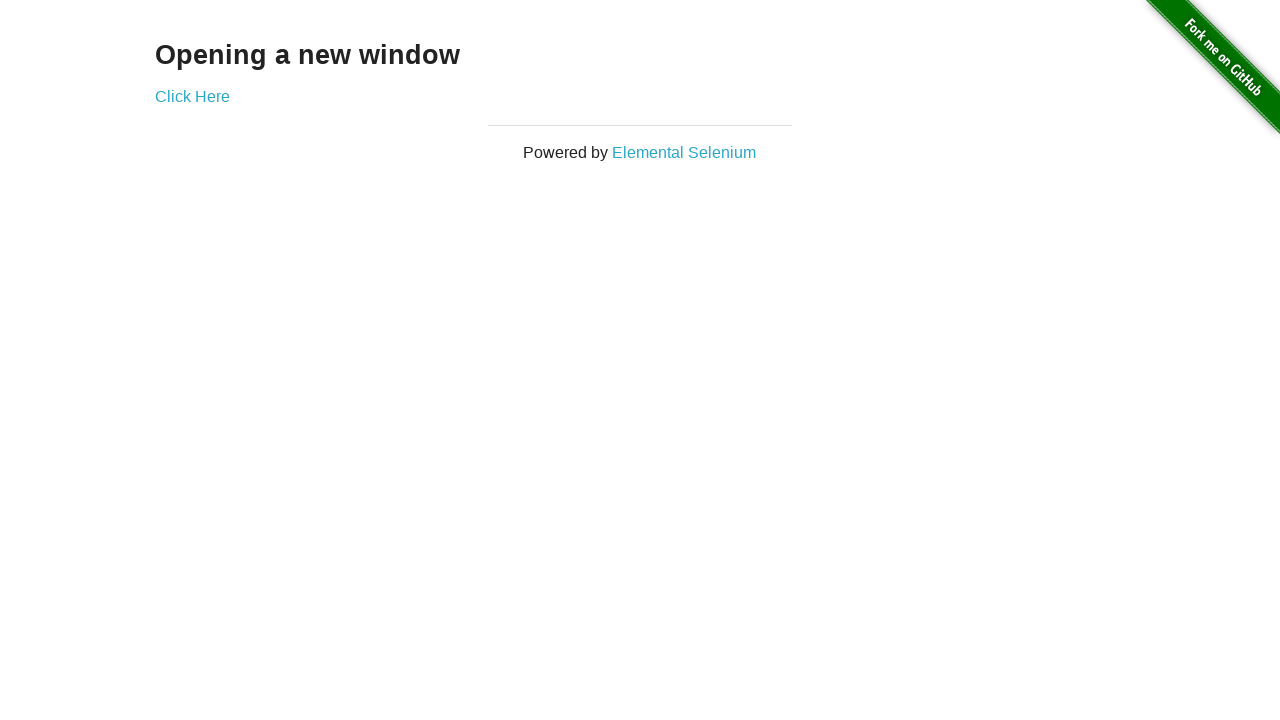

Opened a new page in a new window/tab
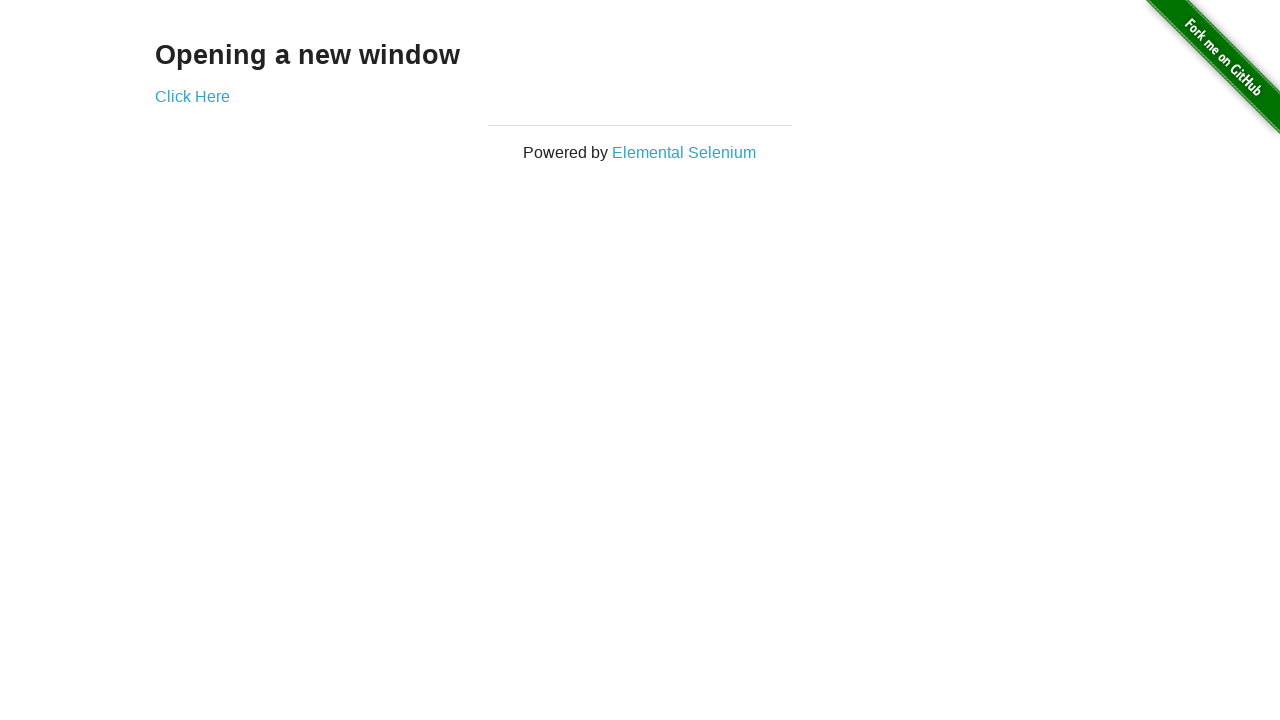

Navigated new page to https://the-internet.herokuapp.com/windows/new
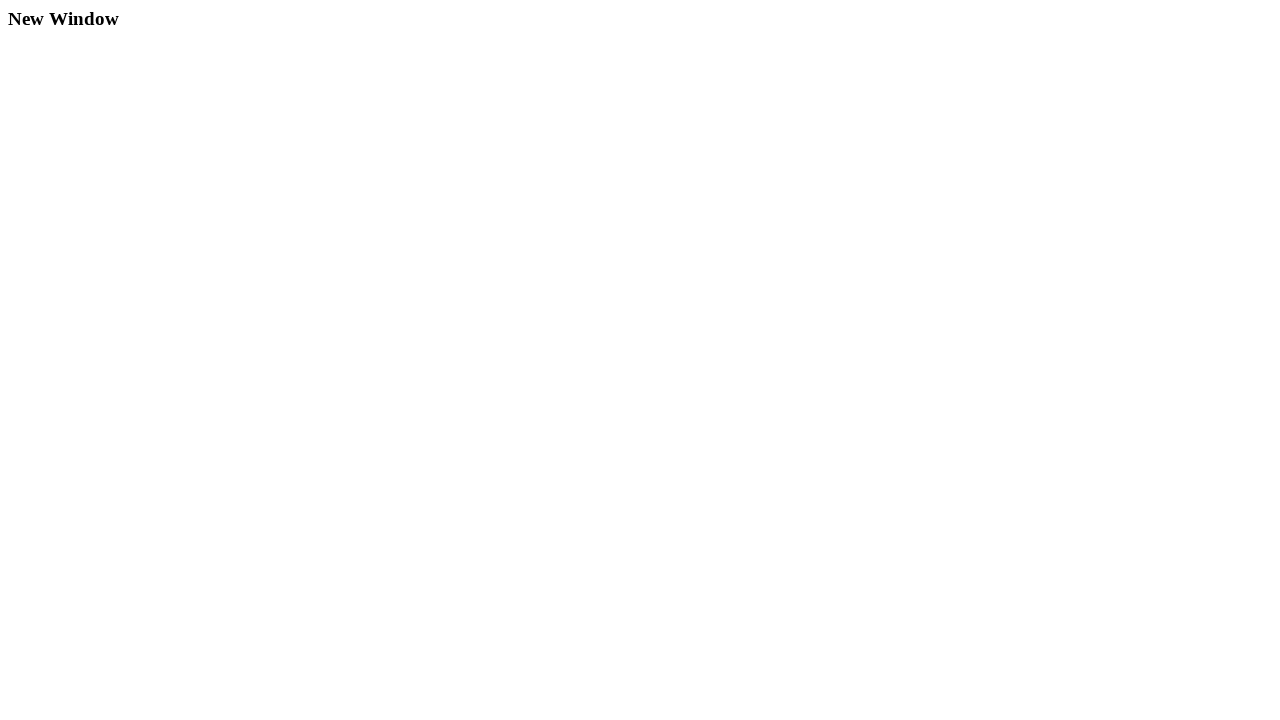

Verified new window title is 'New Window'
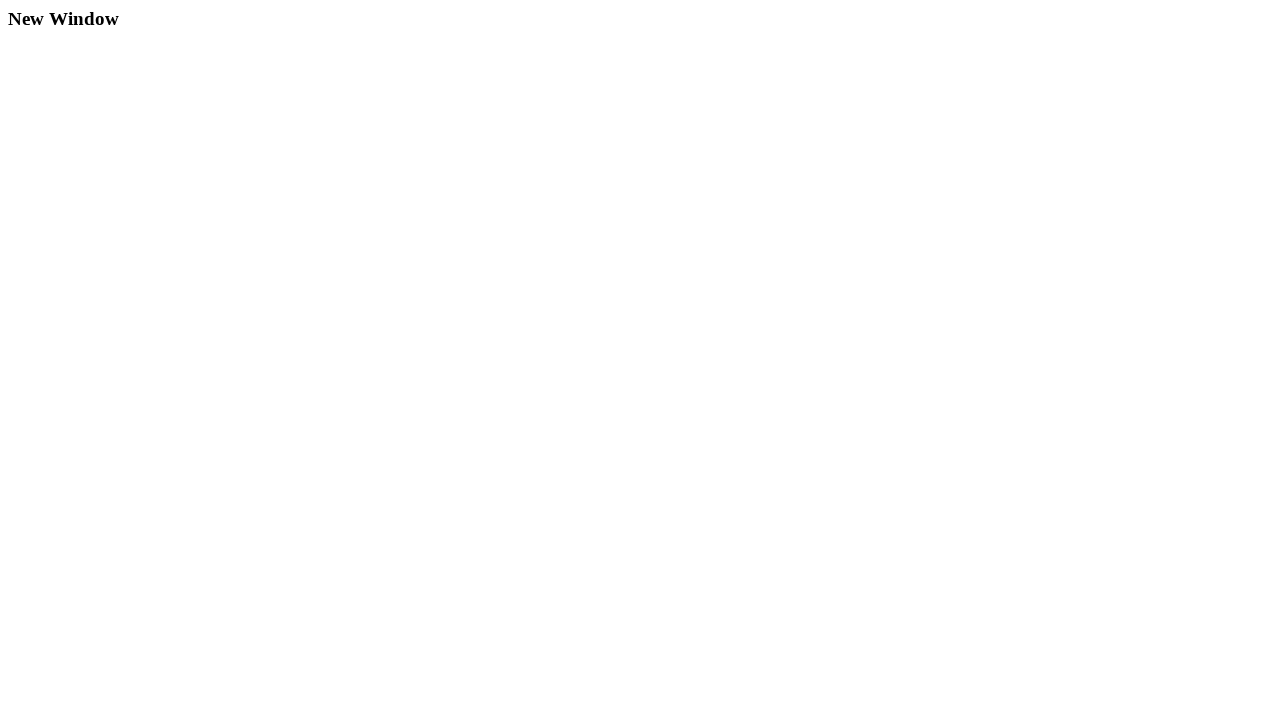

Closed the new window and returned to parent page
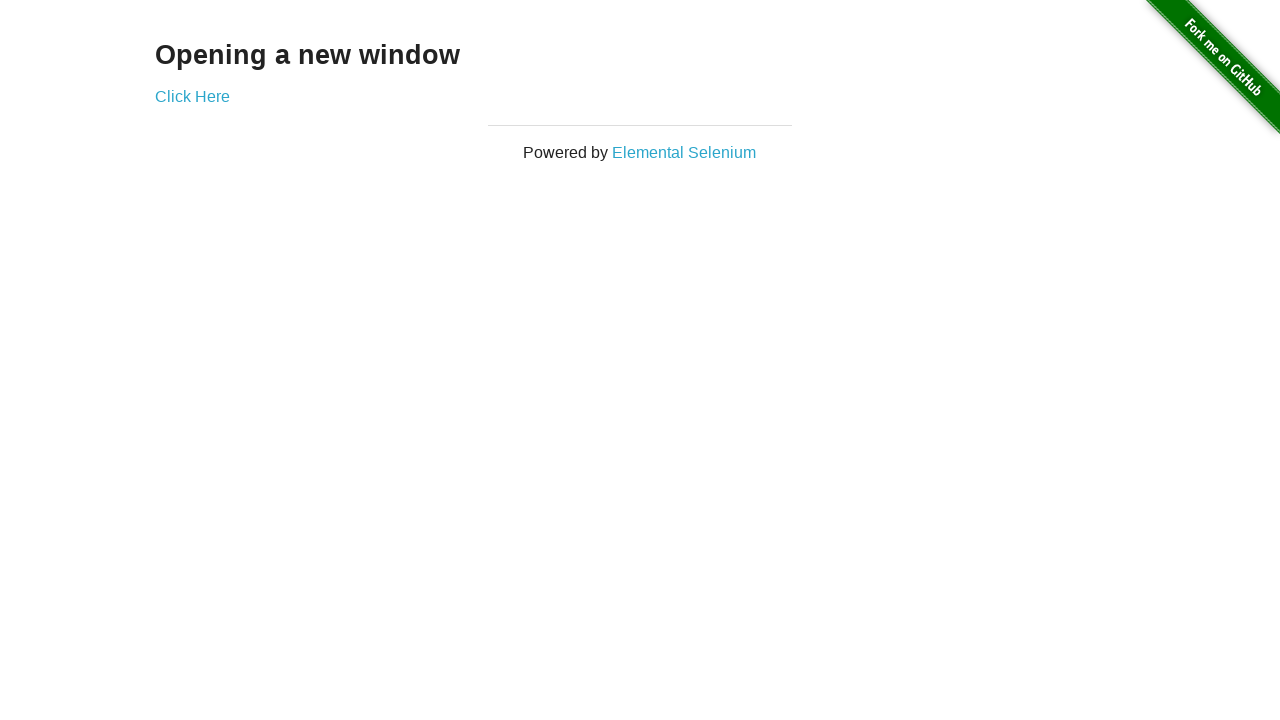

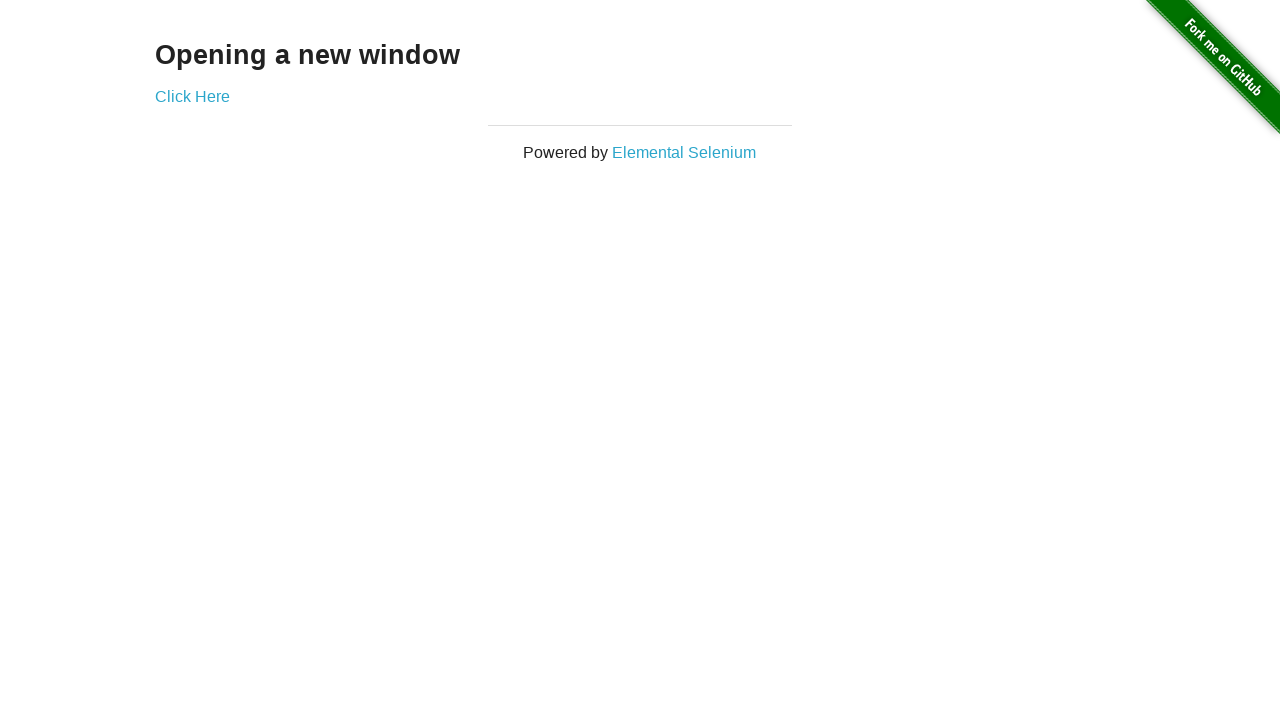